Tests an online calculator by inputting two numbers into the form fields and clicking the "Find Addition" button to calculate their sum.

Starting URL: https://www.marshu.com/articles/calculate-addition-calculator-add-two-numbers.php

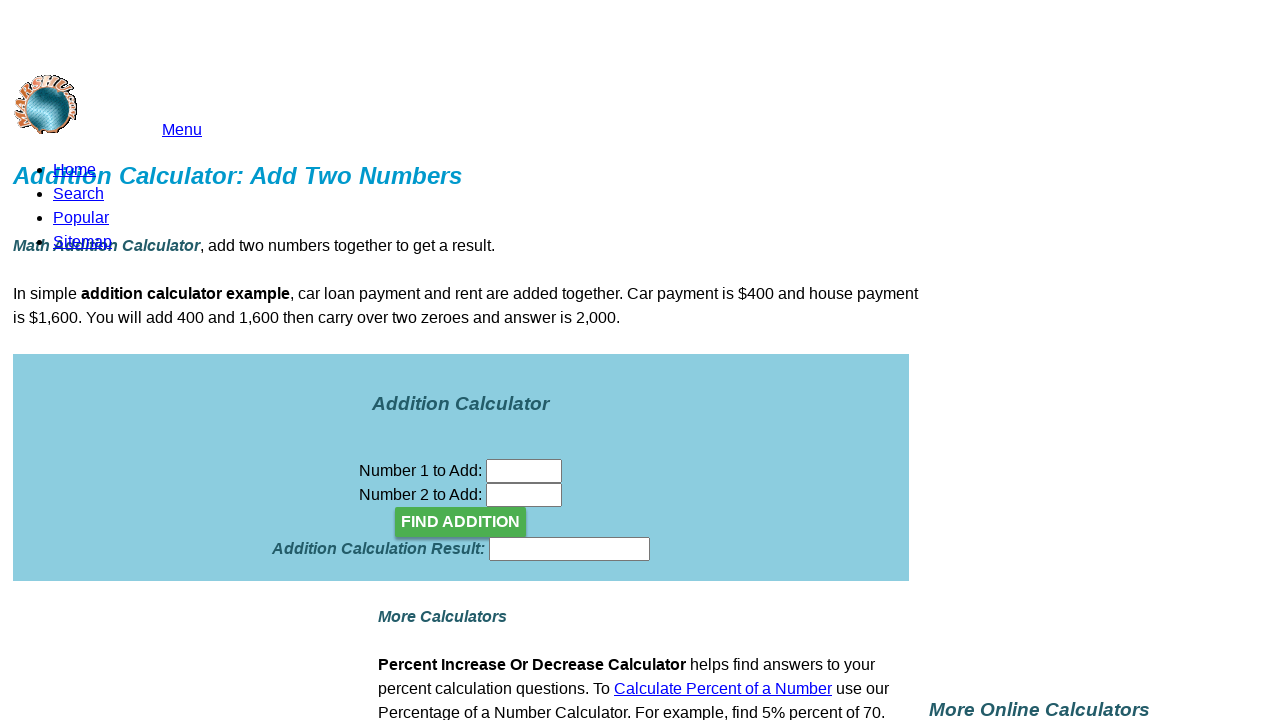

Filled first number field with '2' on input[name='n01']
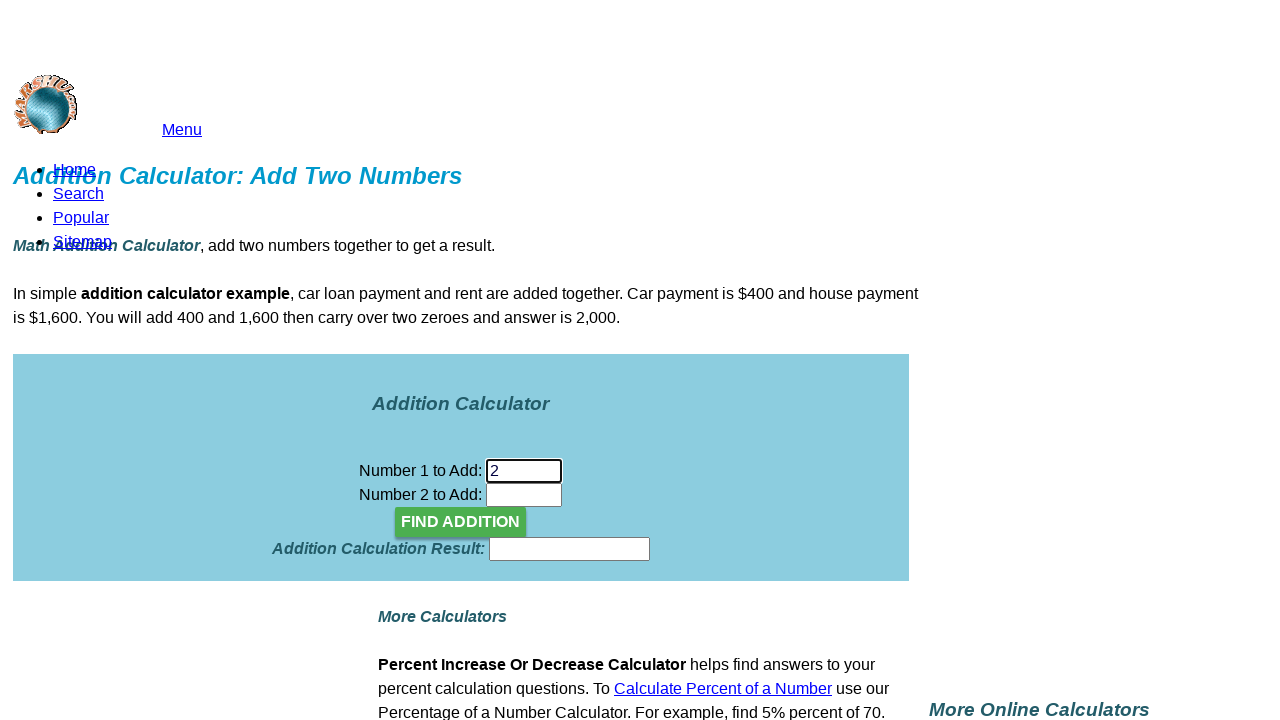

Filled second number field with '10' on input[name='n02']
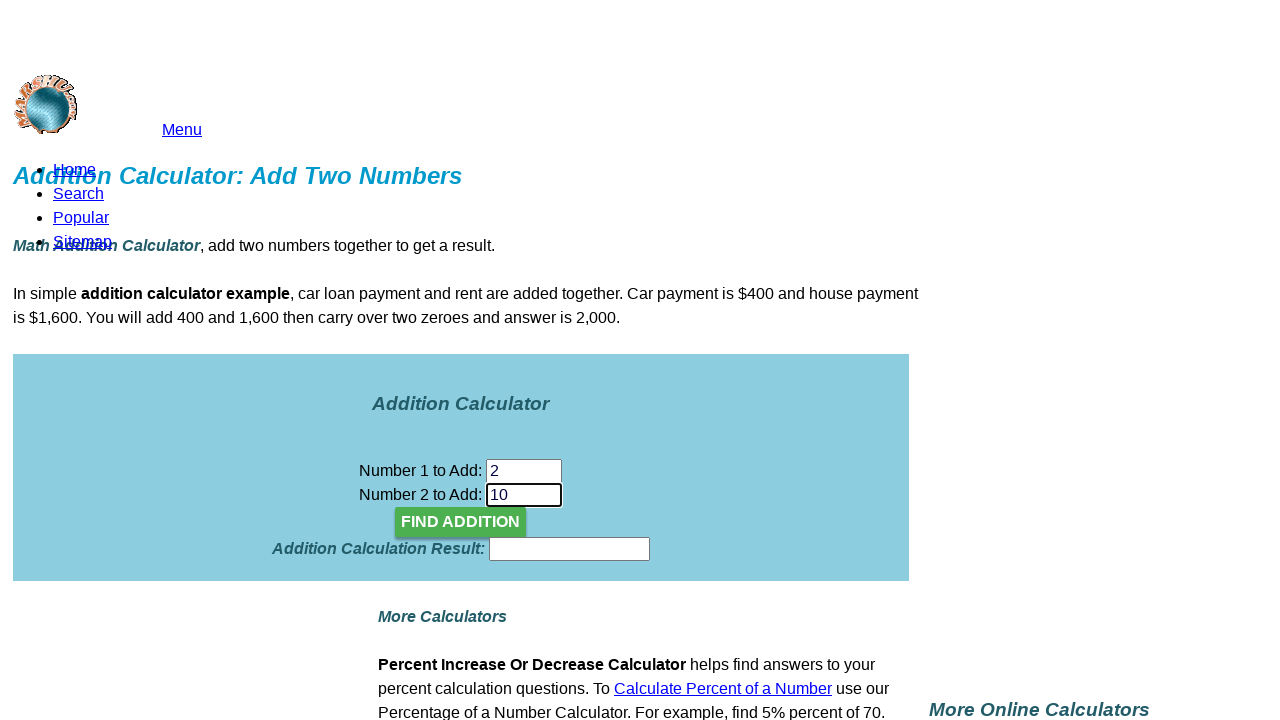

Clicked 'Find Addition' button to calculate sum at (461, 522) on input[value='Find Addition']
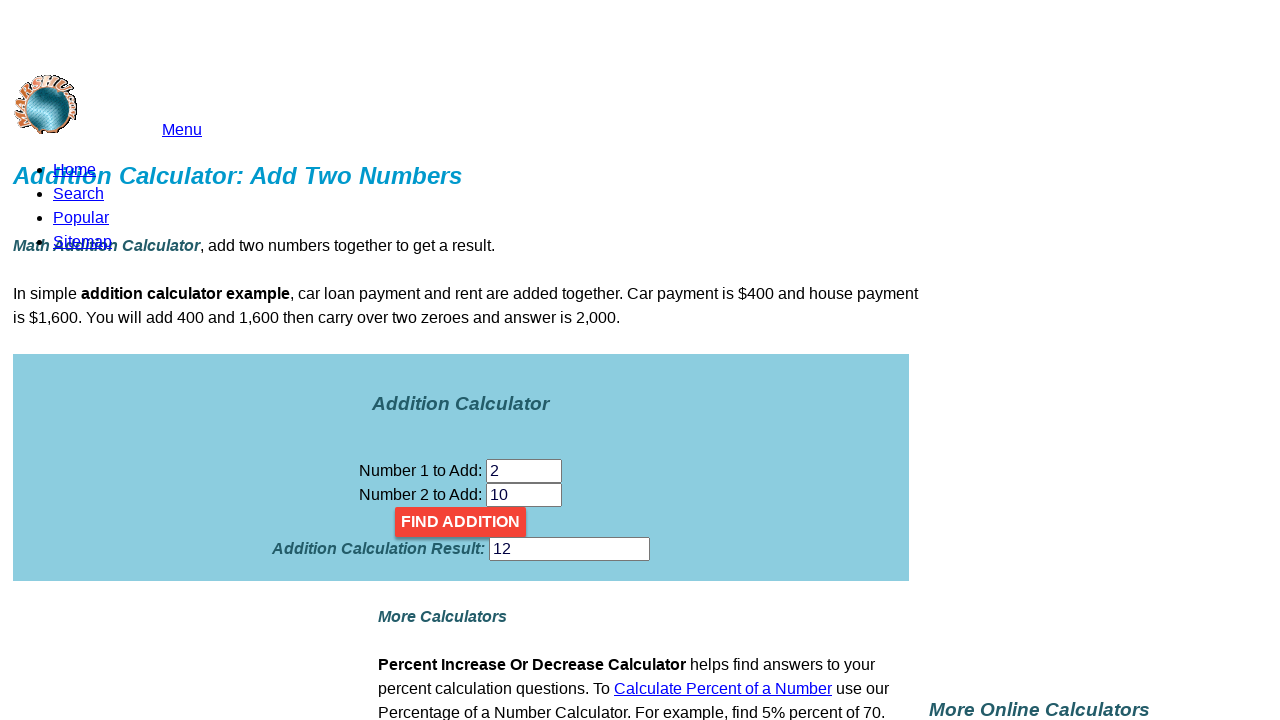

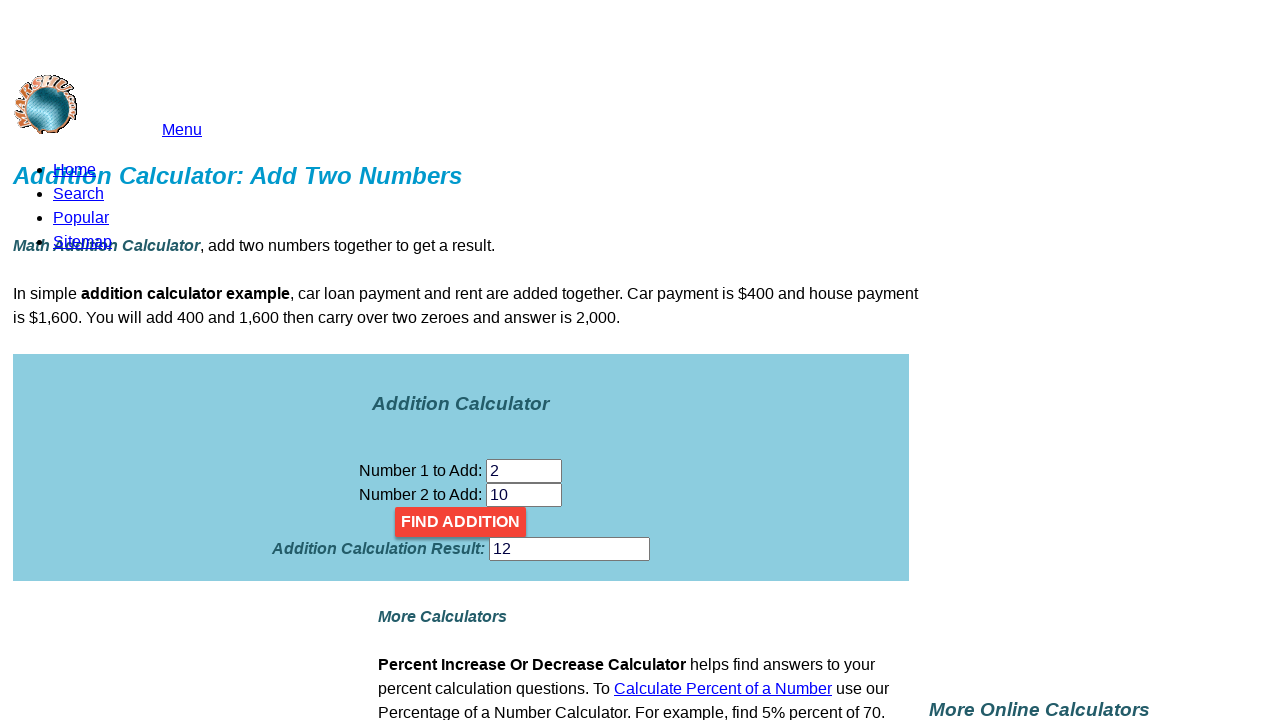